Navigates to booking.com homepage and waits for the page to load.

Starting URL: https://www.booking.com

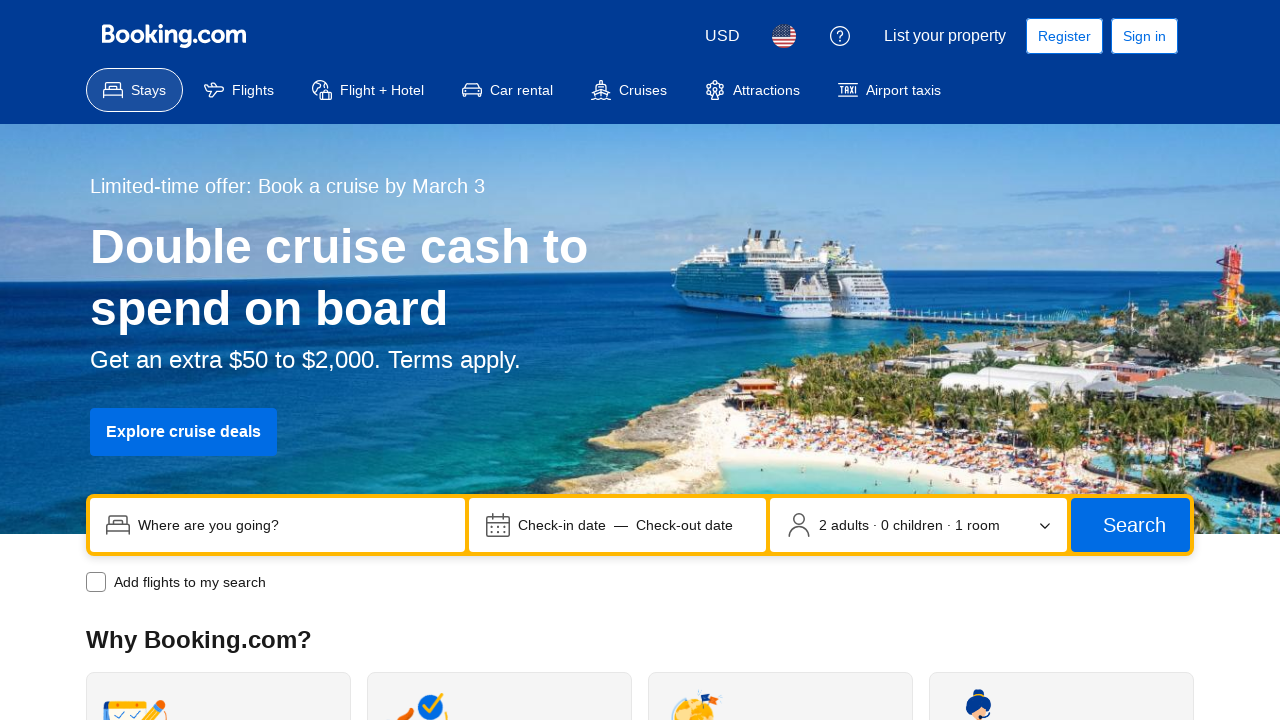

Navigated to booking.com homepage
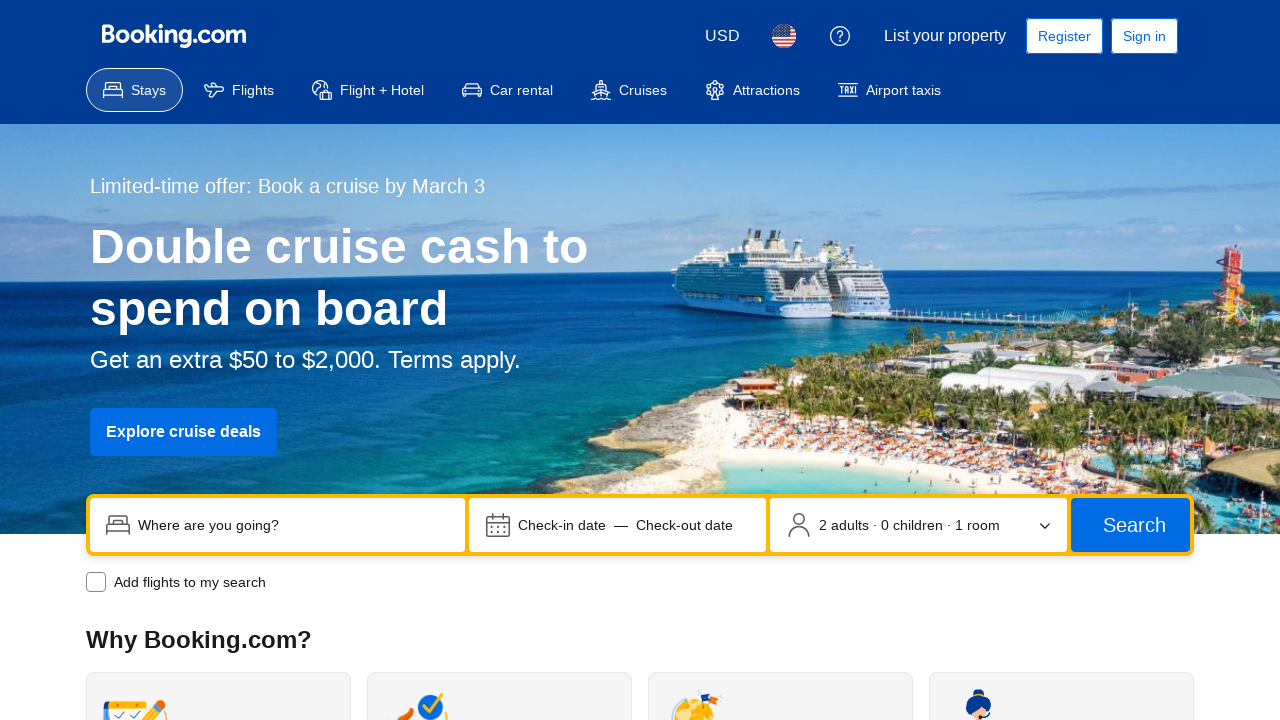

Page fully loaded with all network requests complete
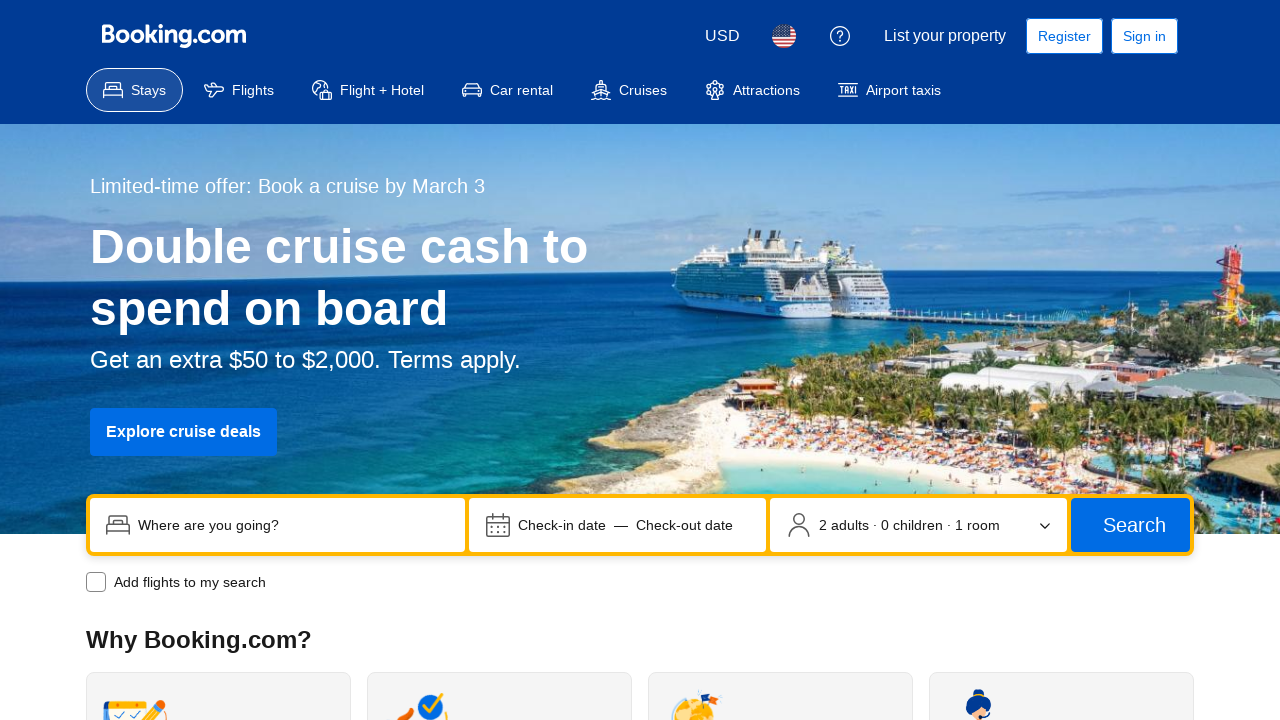

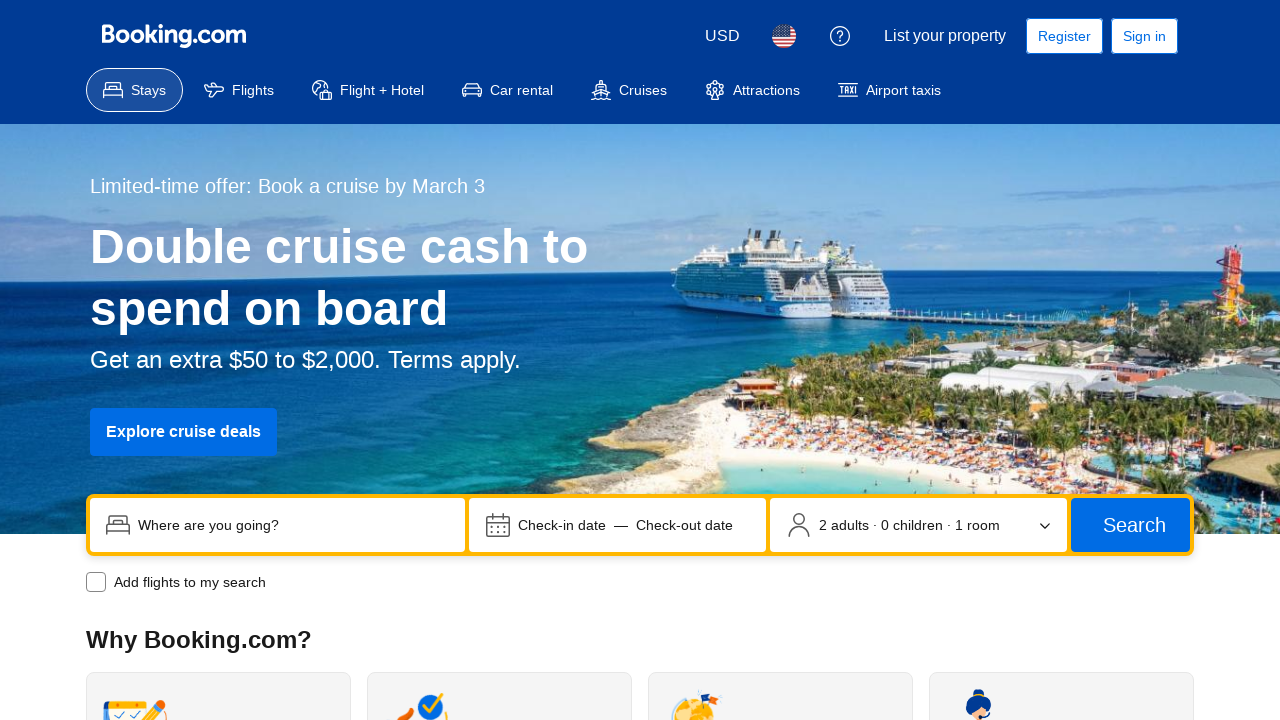